Tests dynamic loading functionality by clicking a start button and waiting for content to appear

Starting URL: https://the-internet.herokuapp.com/dynamic_loading/2

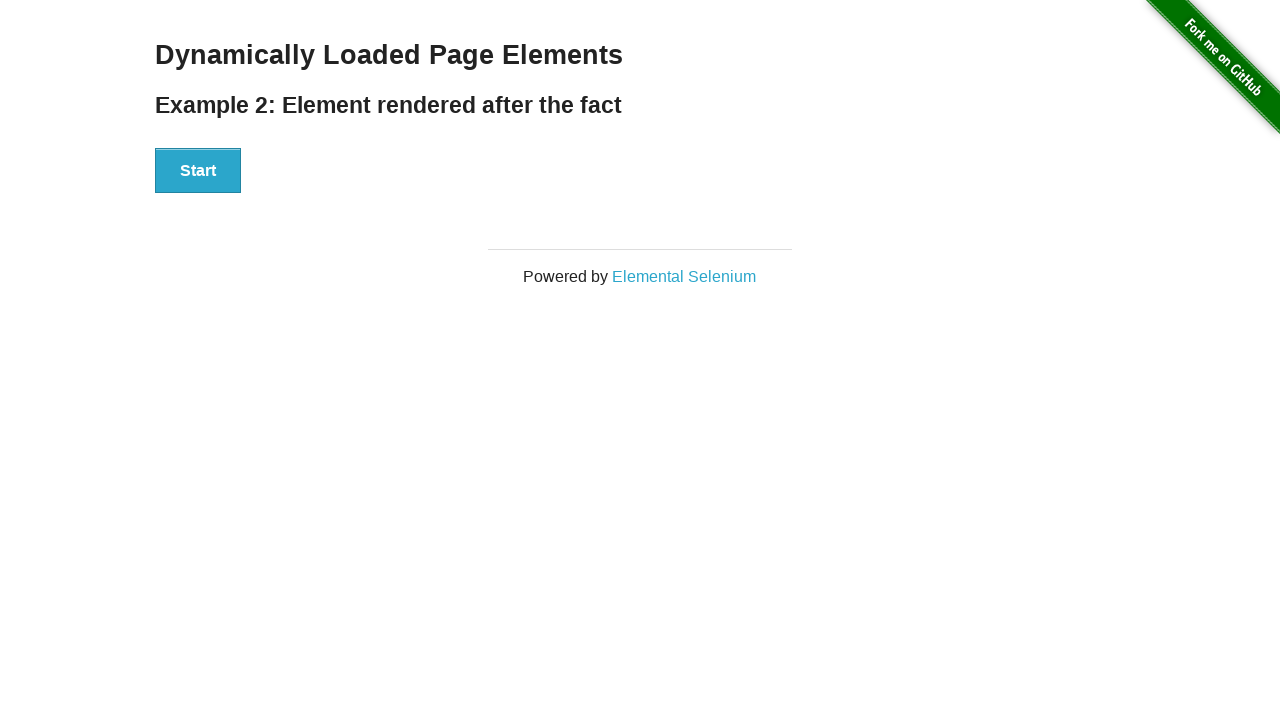

Clicked the start button to begin dynamic loading at (198, 171) on #start>button
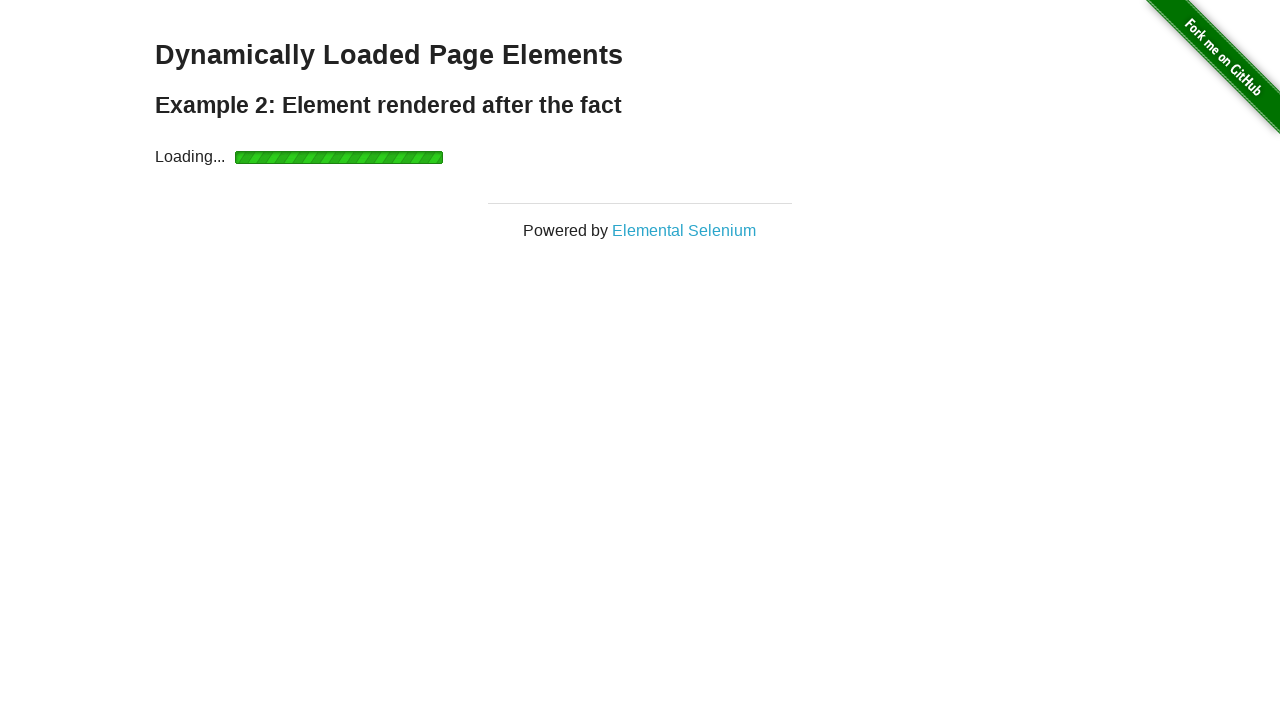

Waited for finish text to appear on page
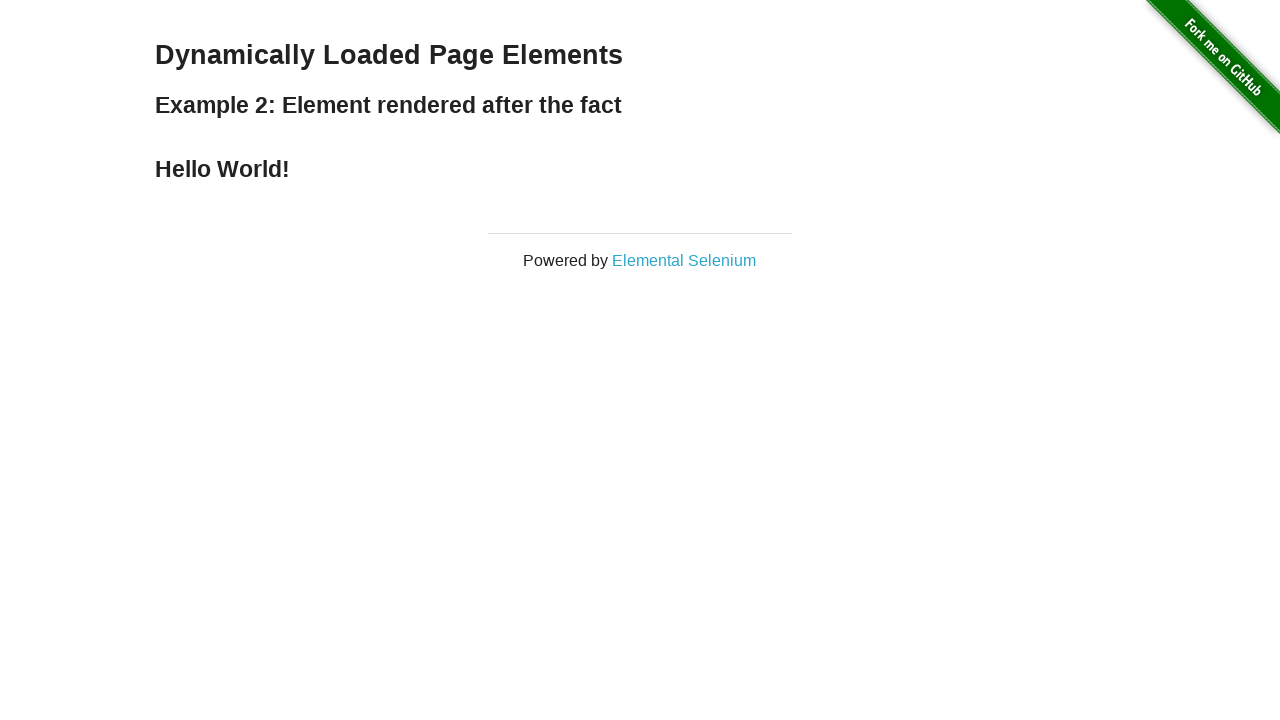

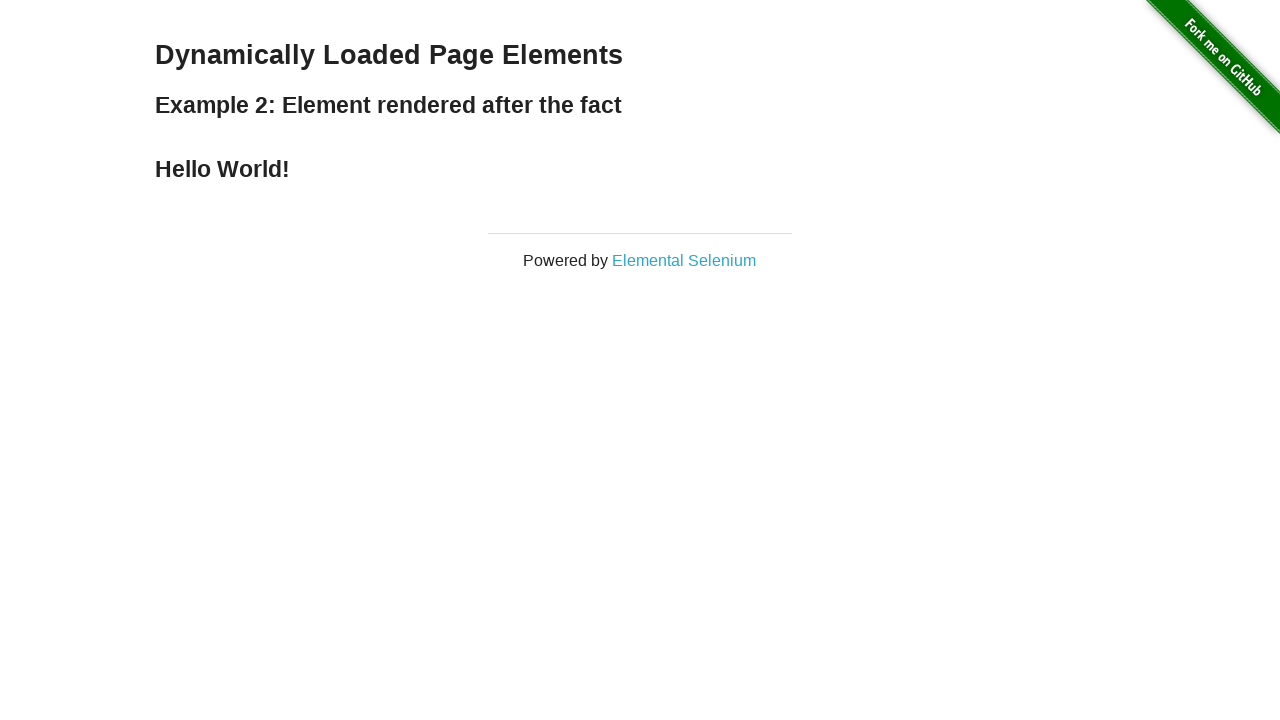